Tests basic form filling on a Selenium practice form by entering first name, last name, selecting sex and experience options, and entering a date.

Starting URL: https://www.techlistic.com/p/selenium-practice-form.html

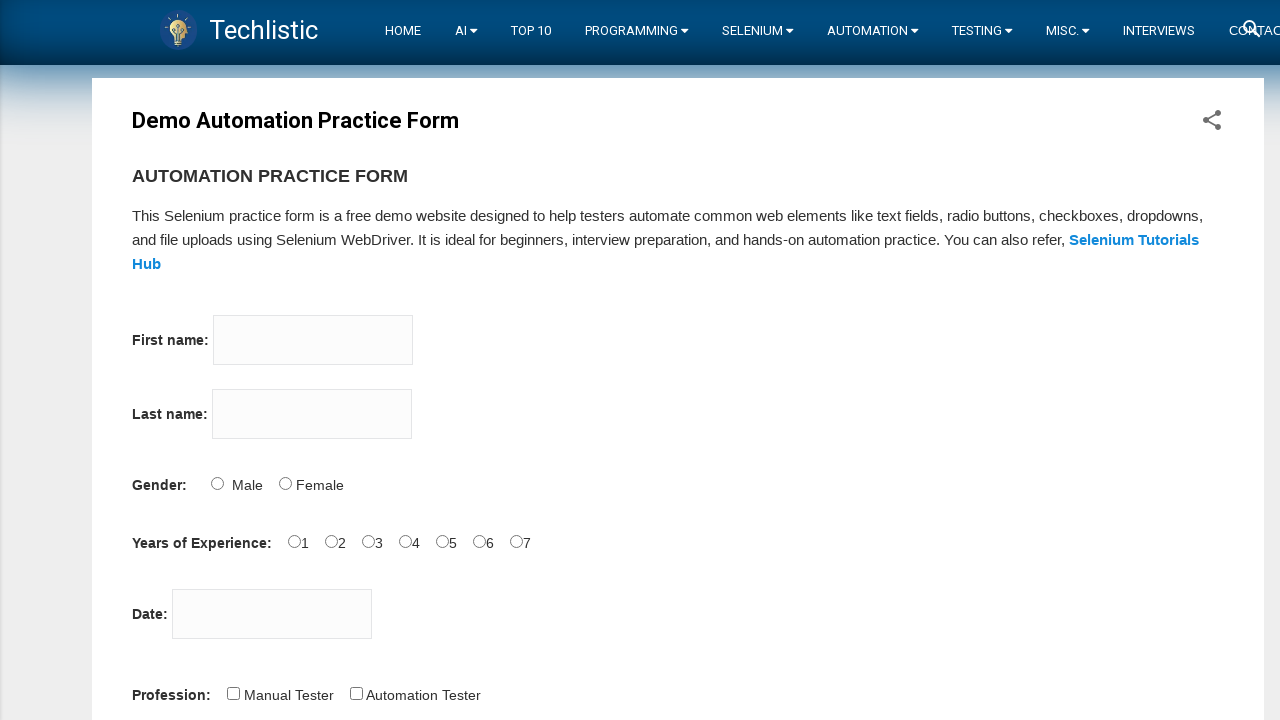

Filled first name field with 'kiran' on input[name='firstname']
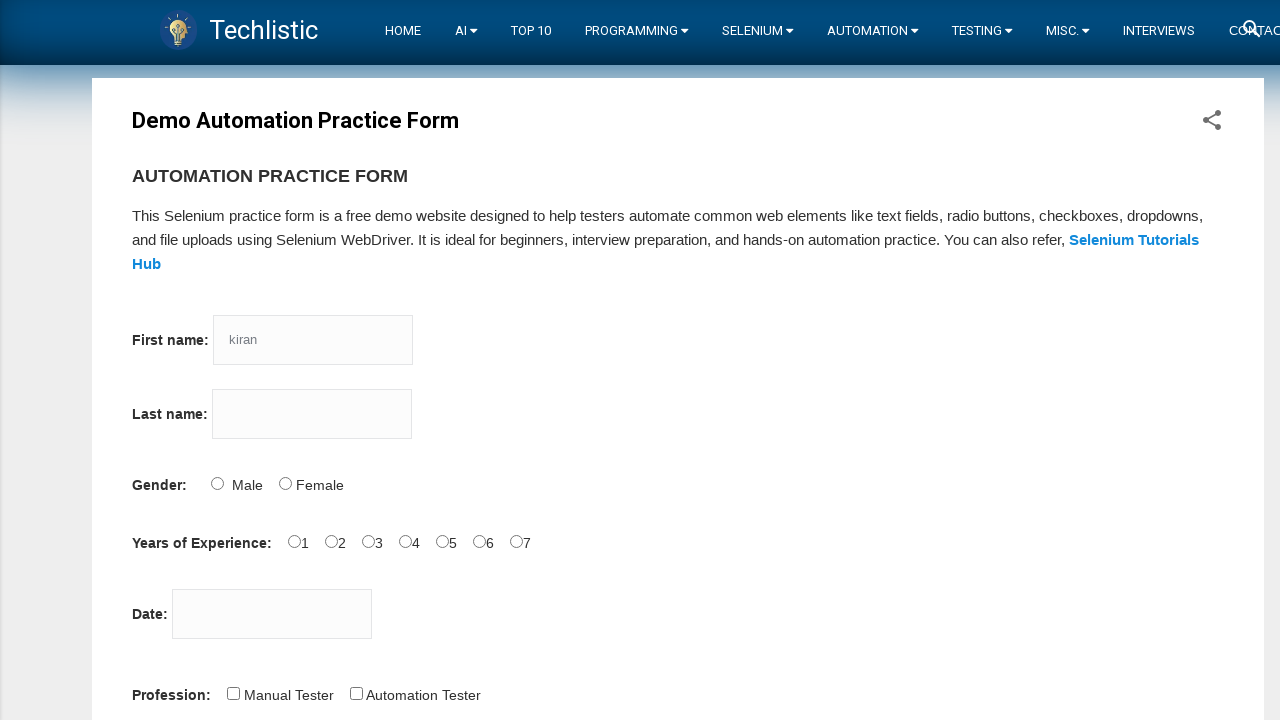

Filled last name field with 'Nikam' on input[name='lastname']
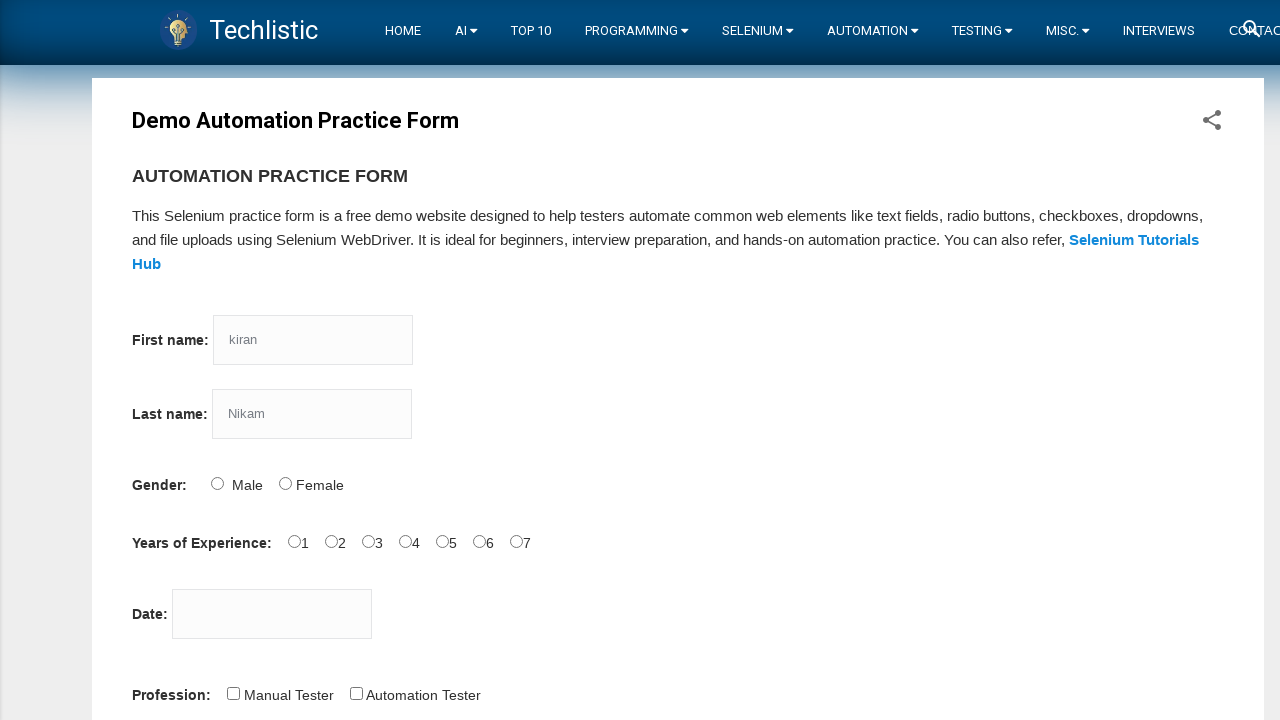

Selected Male option for sex at (217, 483) on #sex-0
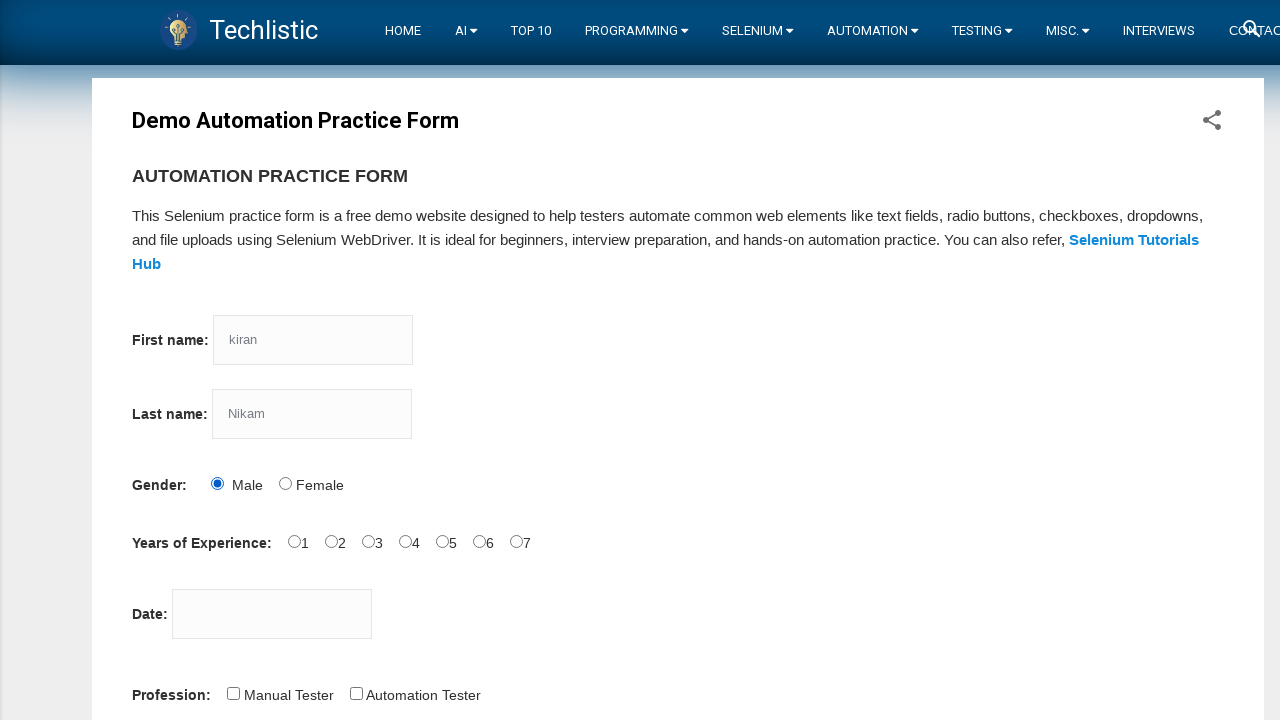

Selected experience option at (294, 541) on #exp-0
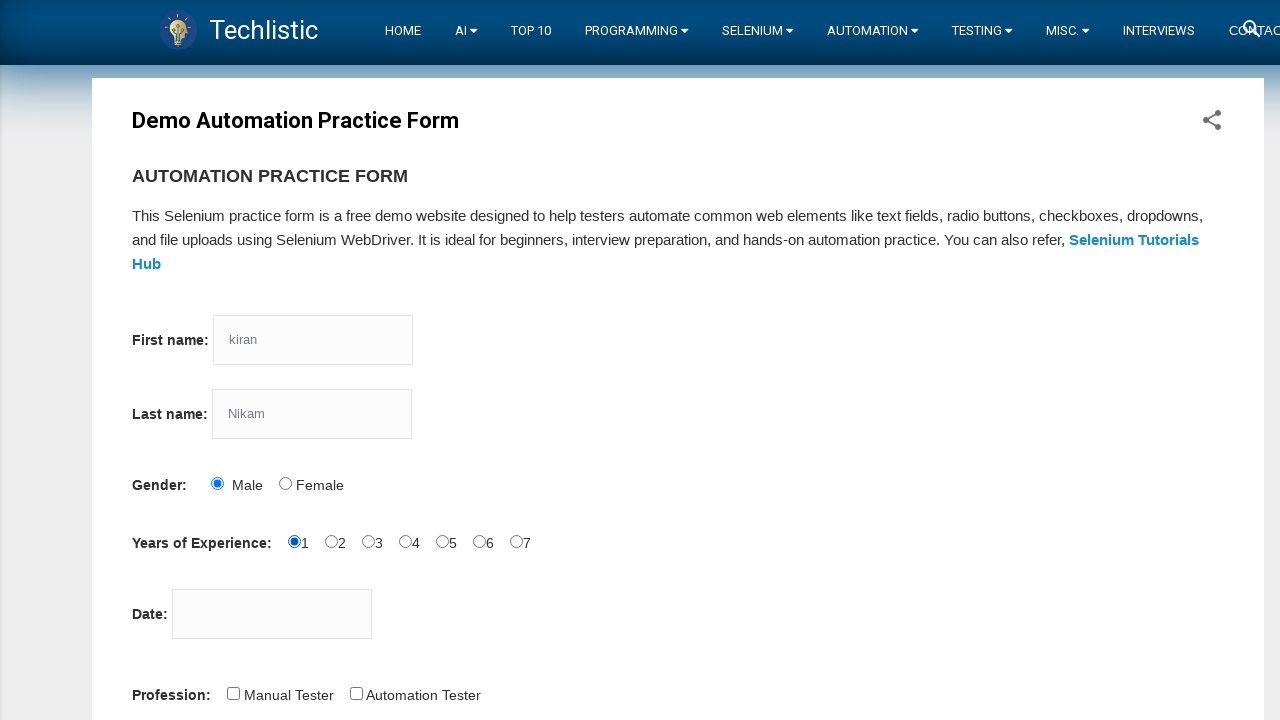

Filled date picker with '12/2/2024' on #datepicker
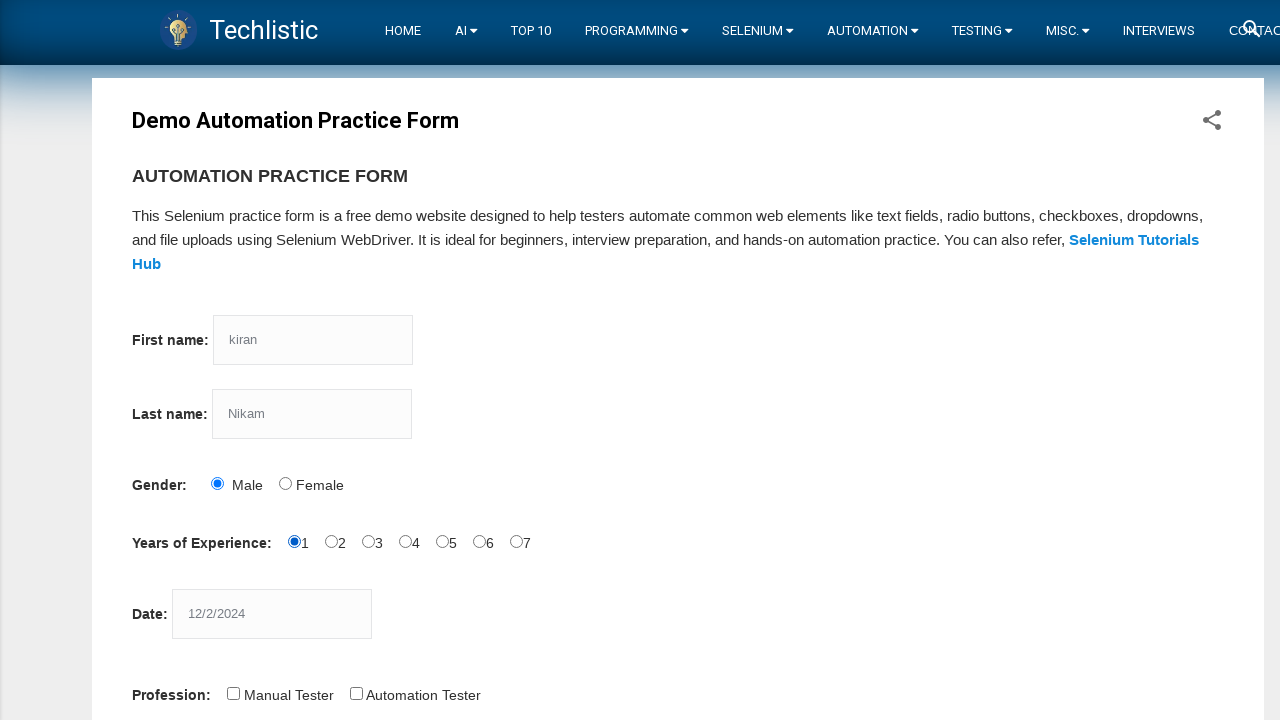

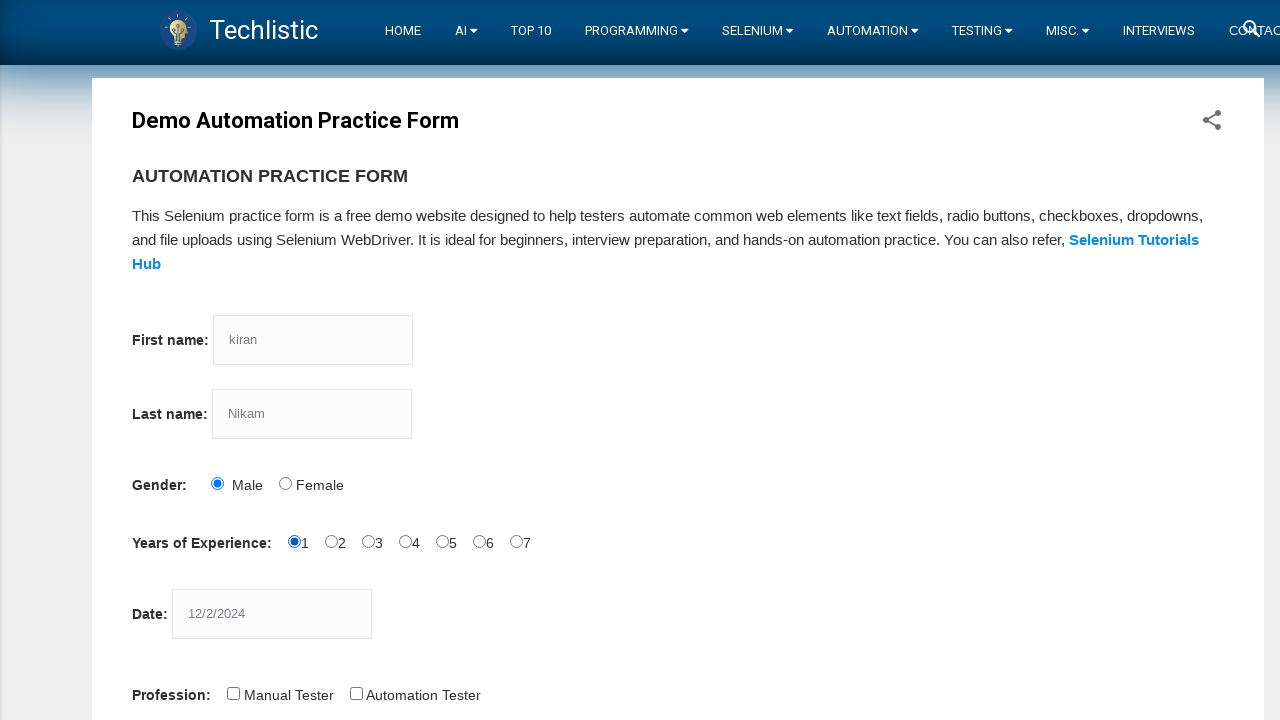